Tests that the currently active filter link is highlighted

Starting URL: https://demo.playwright.dev/todomvc

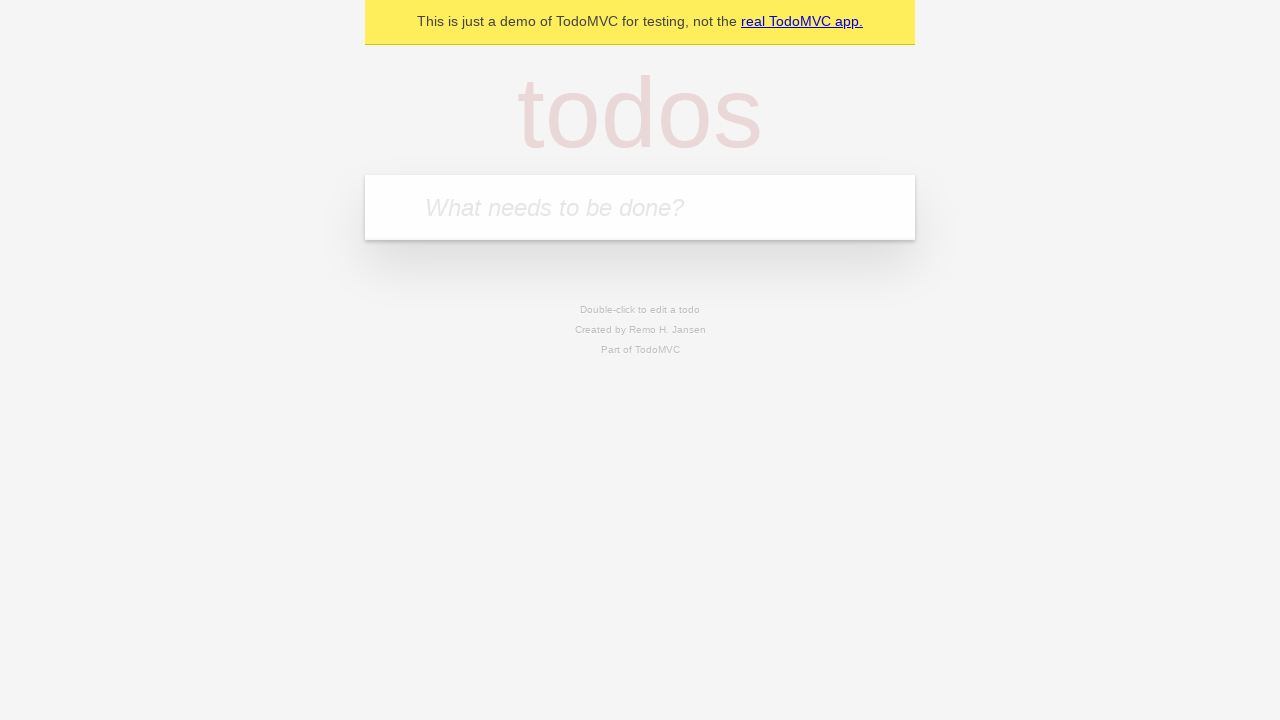

Filled todo input with 'buy some cheese' on internal:attr=[placeholder="What needs to be done?"i]
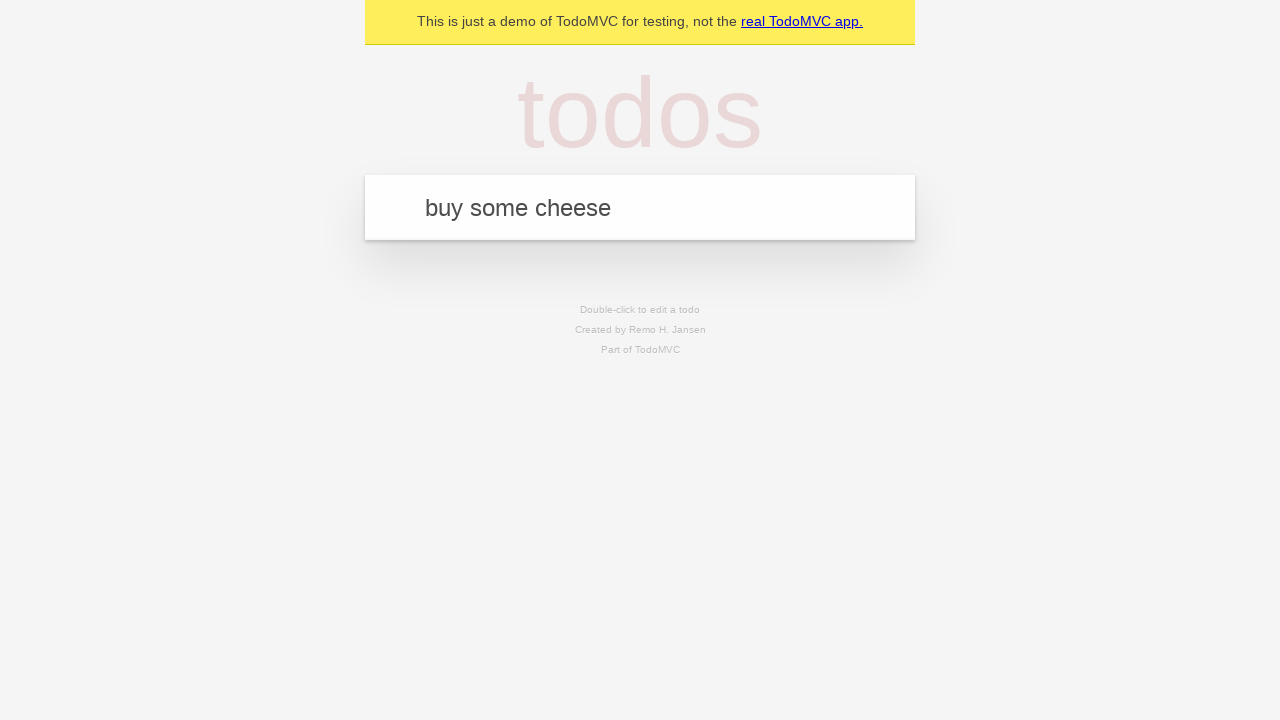

Pressed Enter to create first todo on internal:attr=[placeholder="What needs to be done?"i]
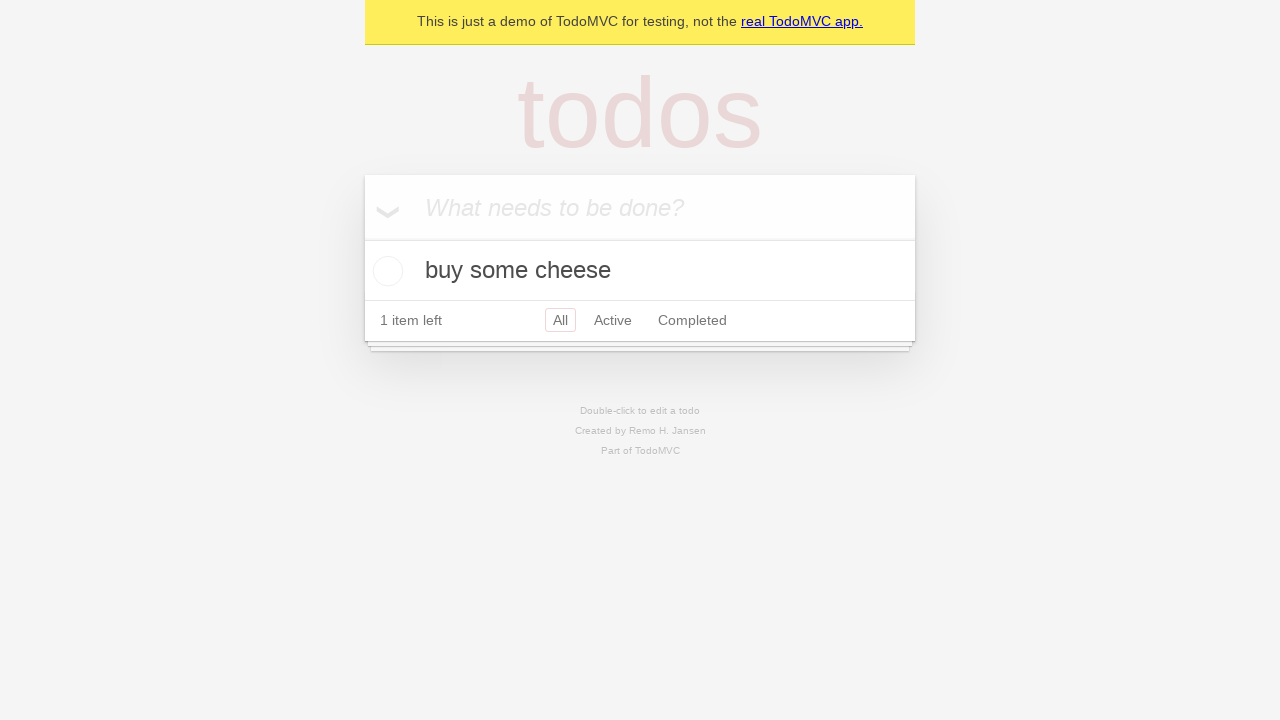

Filled todo input with 'feed the cat' on internal:attr=[placeholder="What needs to be done?"i]
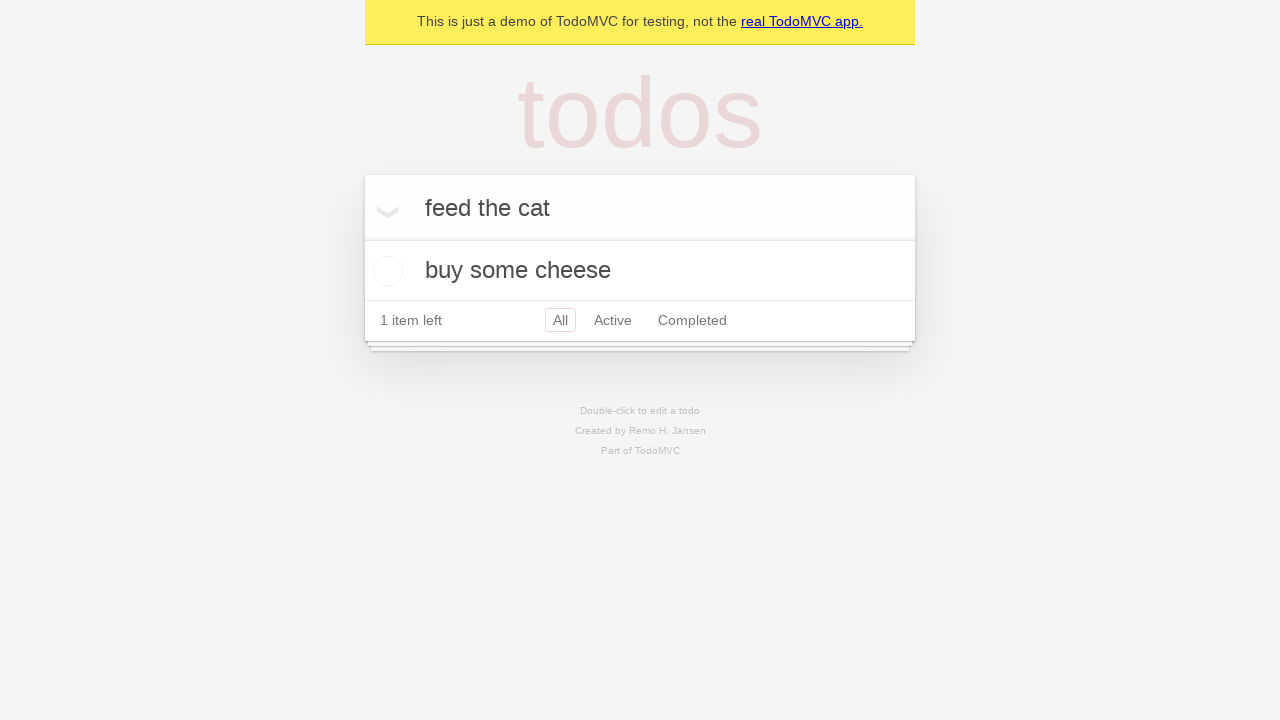

Pressed Enter to create second todo on internal:attr=[placeholder="What needs to be done?"i]
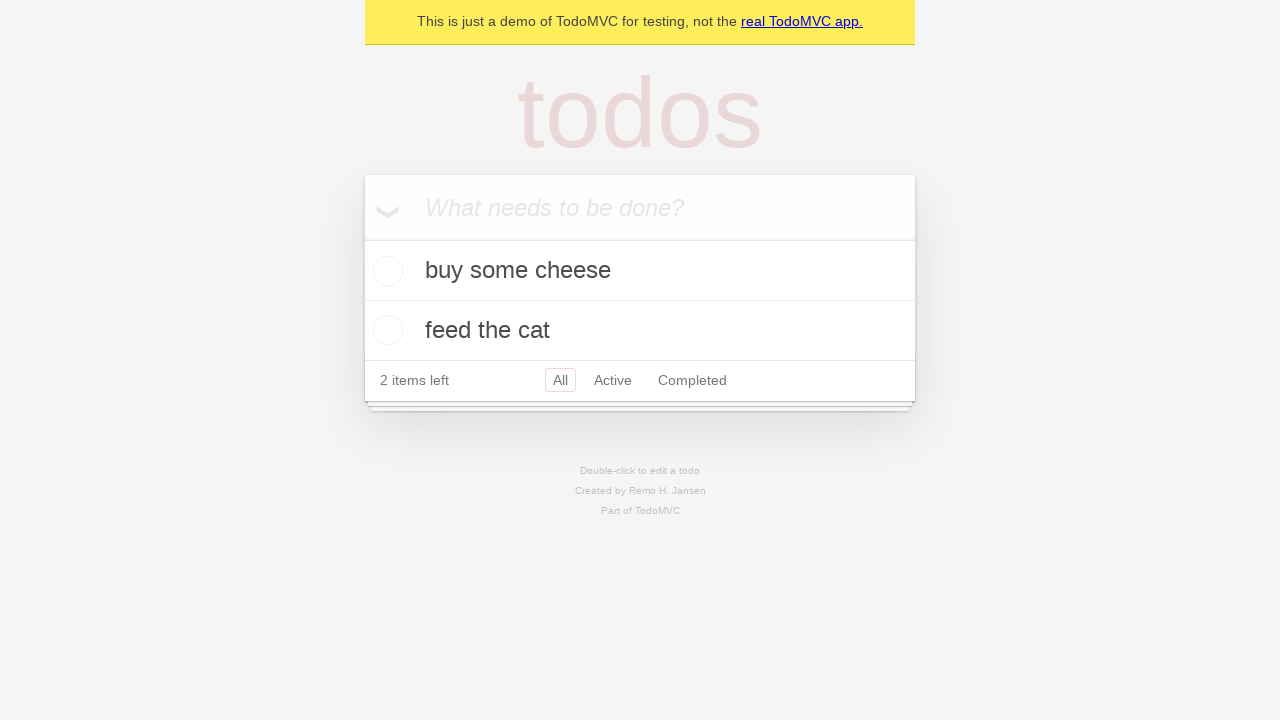

Filled todo input with 'book a doctors appointment' on internal:attr=[placeholder="What needs to be done?"i]
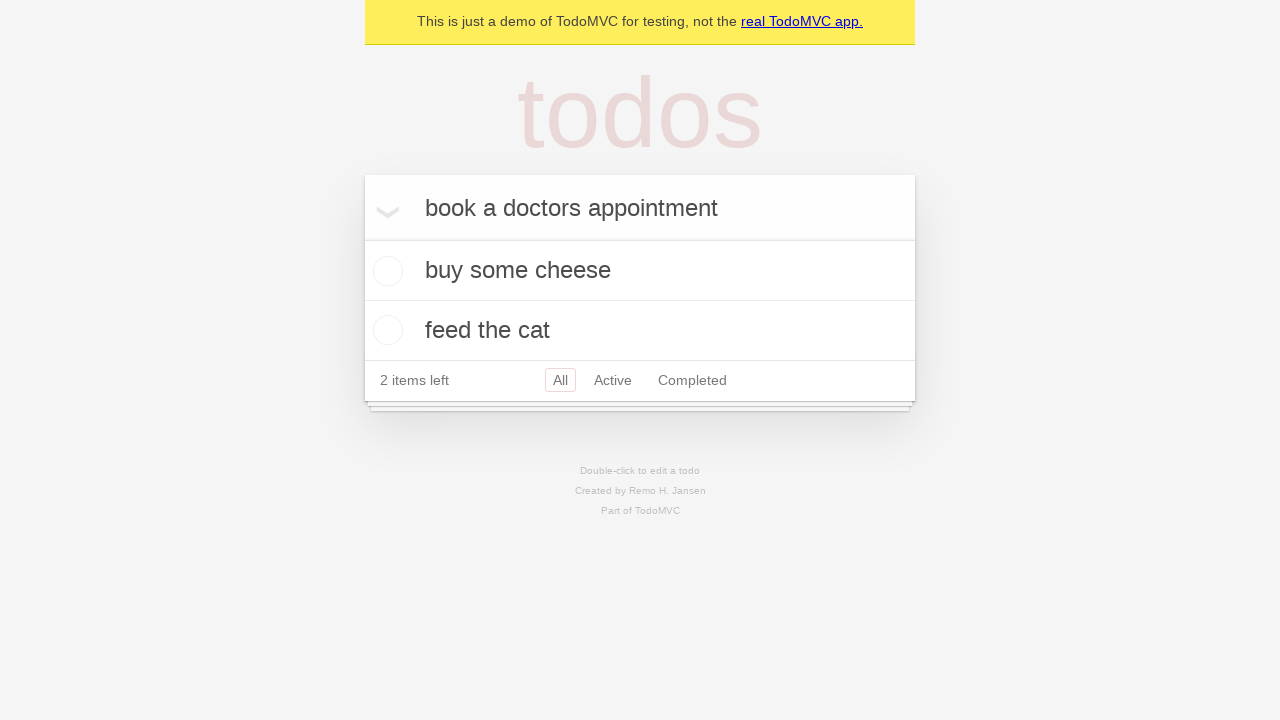

Pressed Enter to create third todo on internal:attr=[placeholder="What needs to be done?"i]
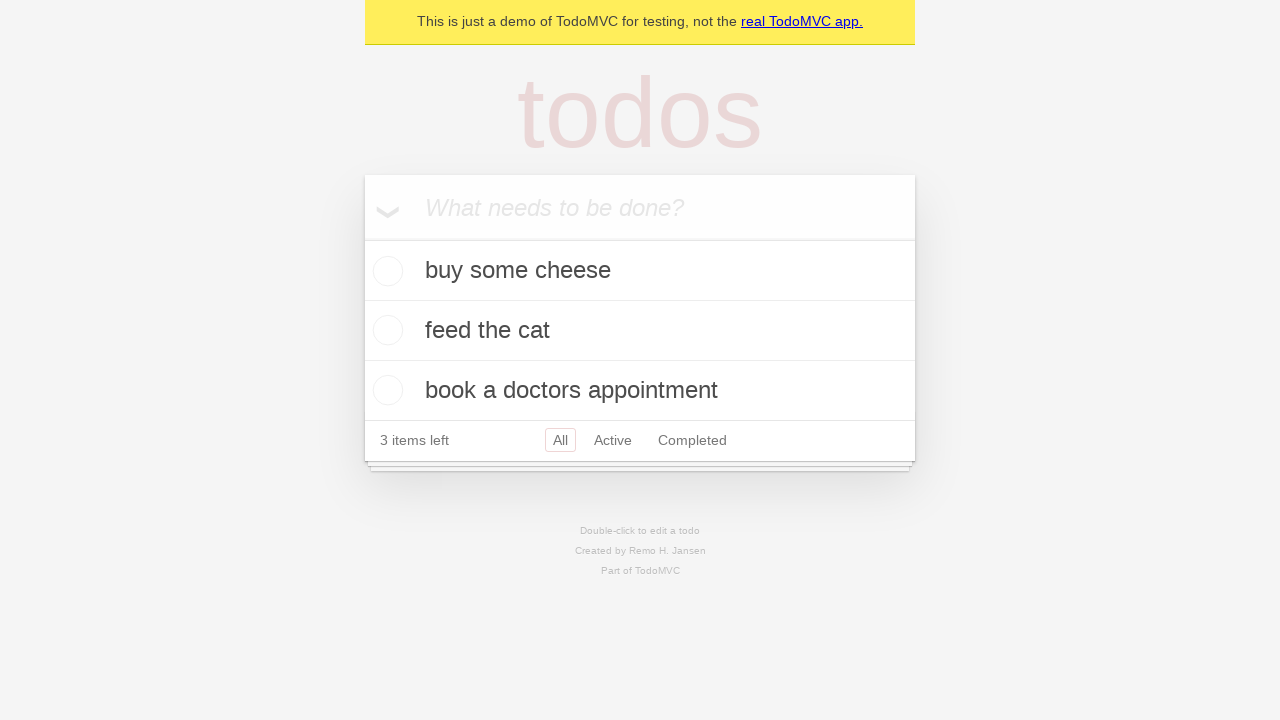

Clicked Active filter link at (613, 440) on internal:role=link[name="Active"i]
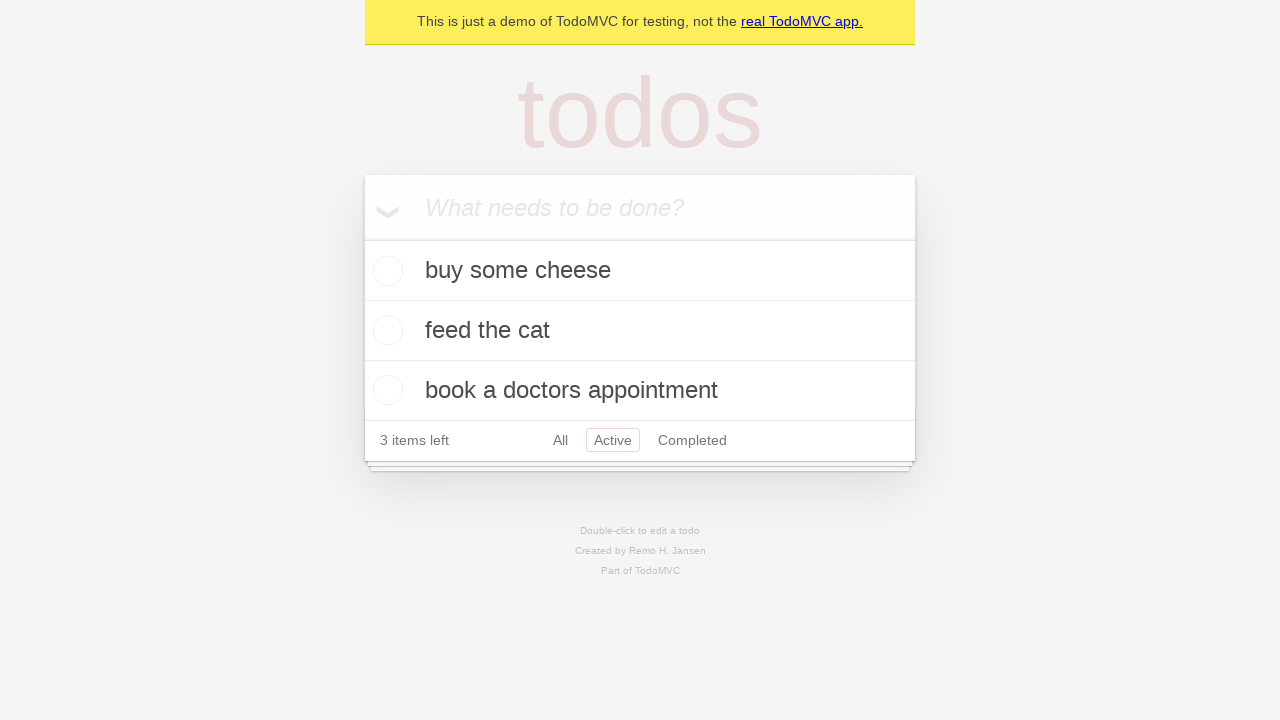

Clicked Completed filter link to verify highlight at (692, 440) on internal:role=link[name="Completed"i]
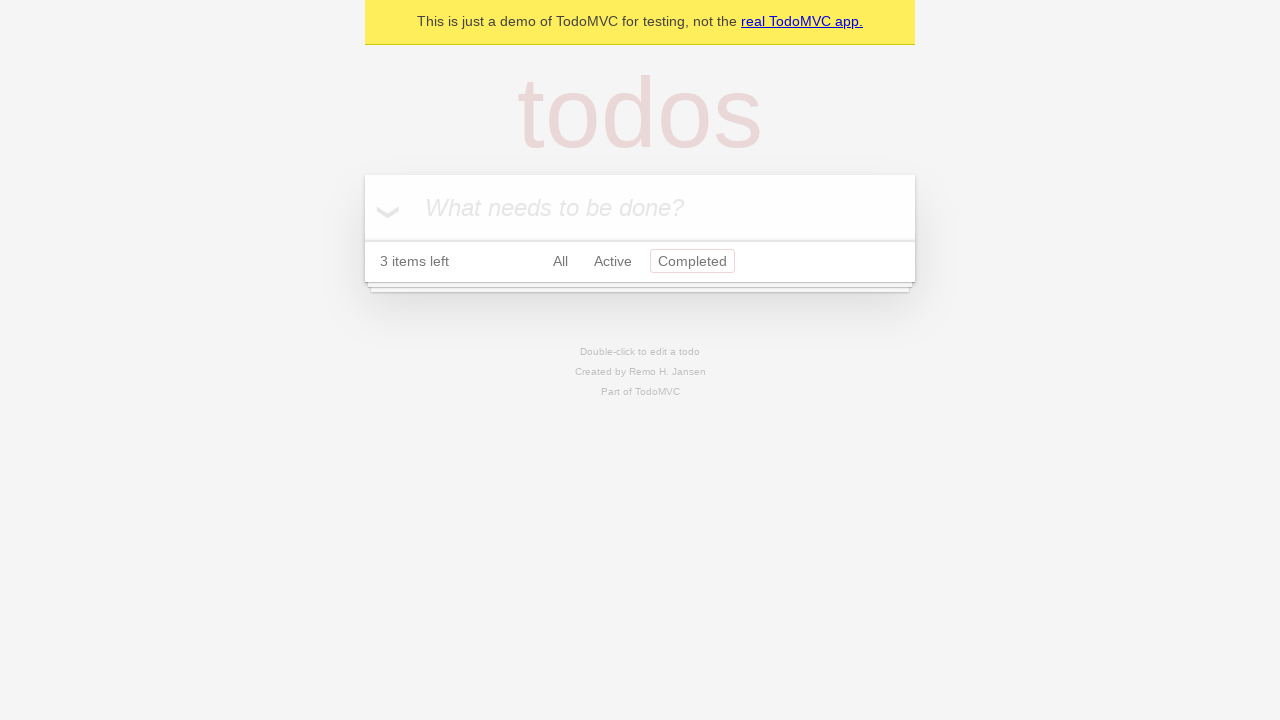

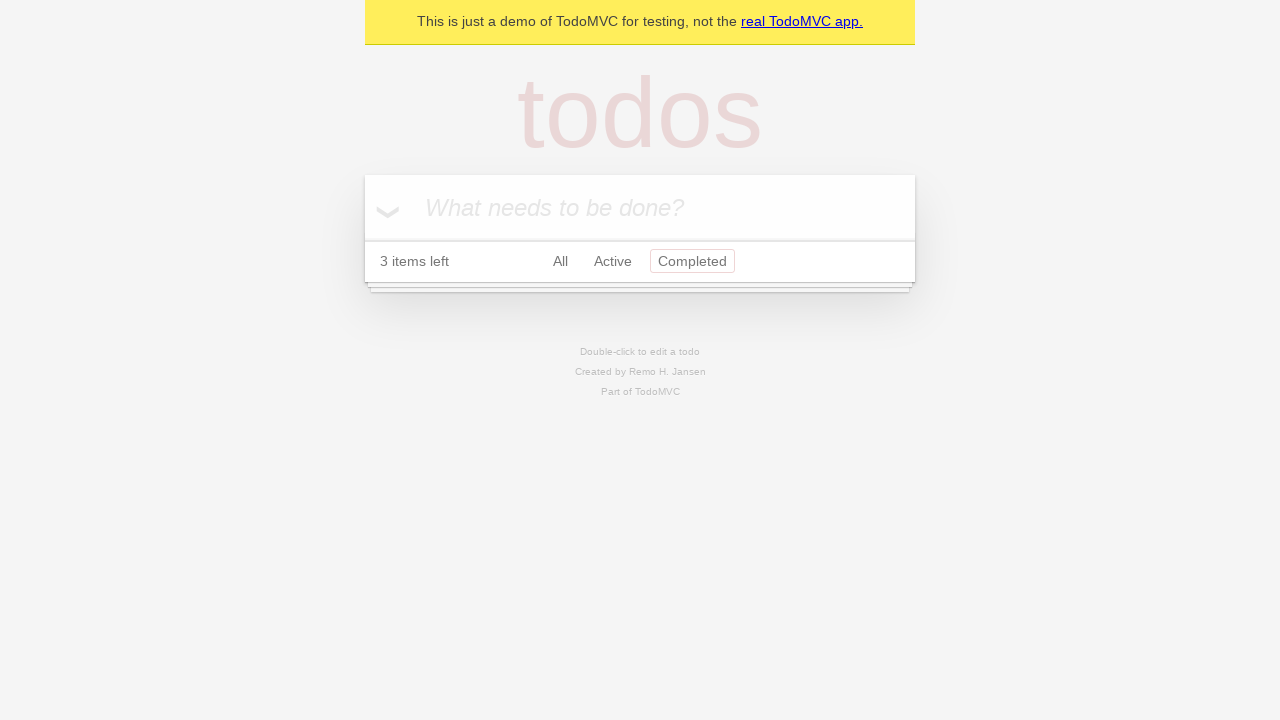